Tests browser alert handling by clicking a confirm button, waiting for the alert dialog to appear, and then dismissing it

Starting URL: https://demoqa.com/alerts

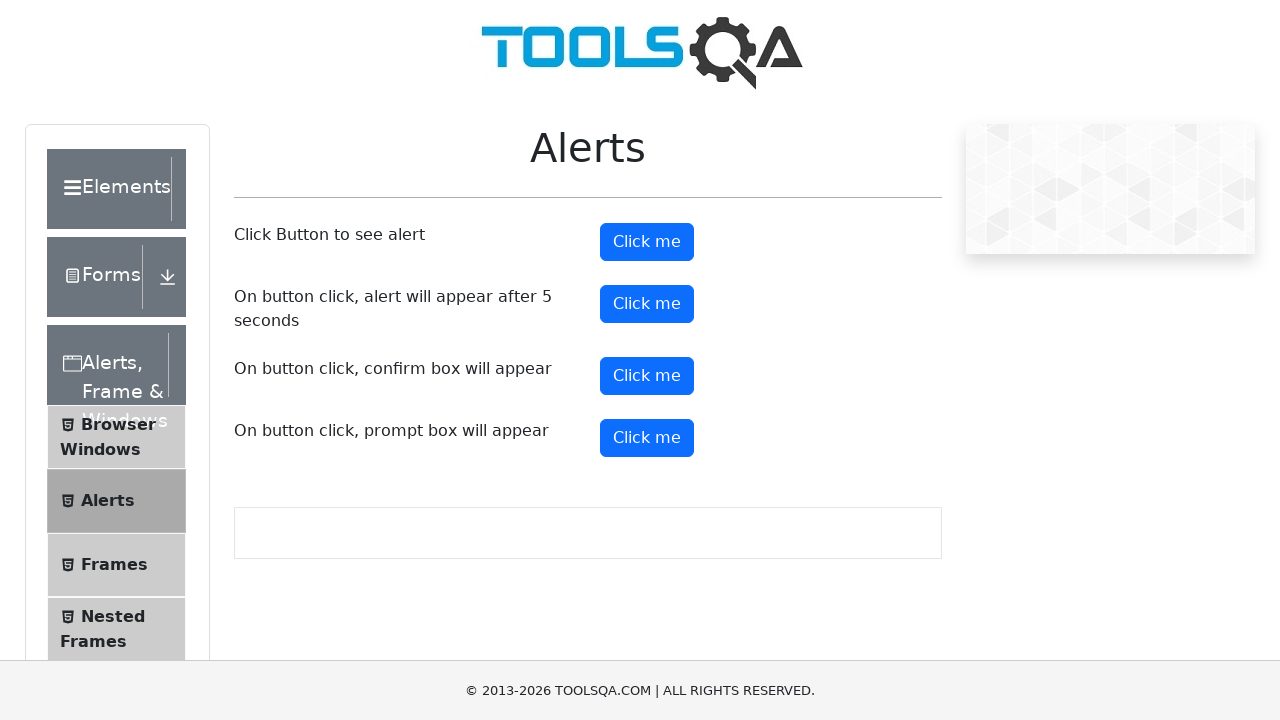

Clicked the confirm button to trigger alert dialog at (647, 376) on #confirmButton
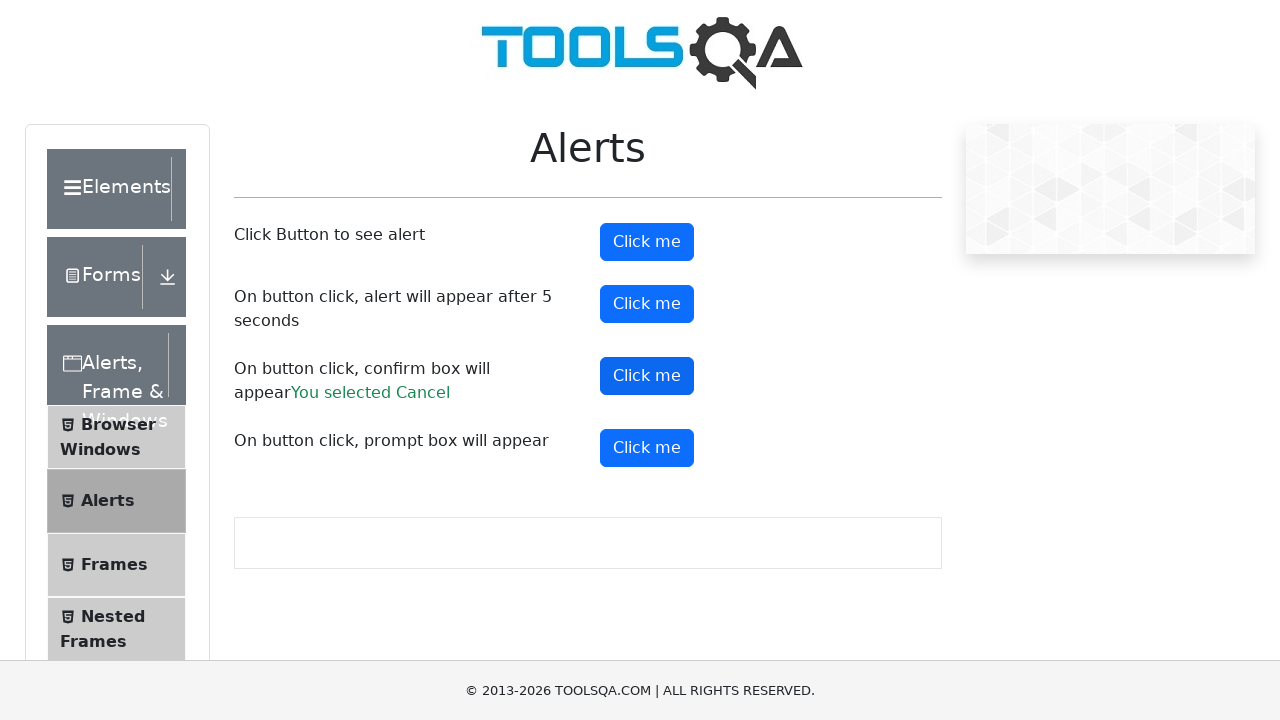

Set up dialog handler to dismiss the alert
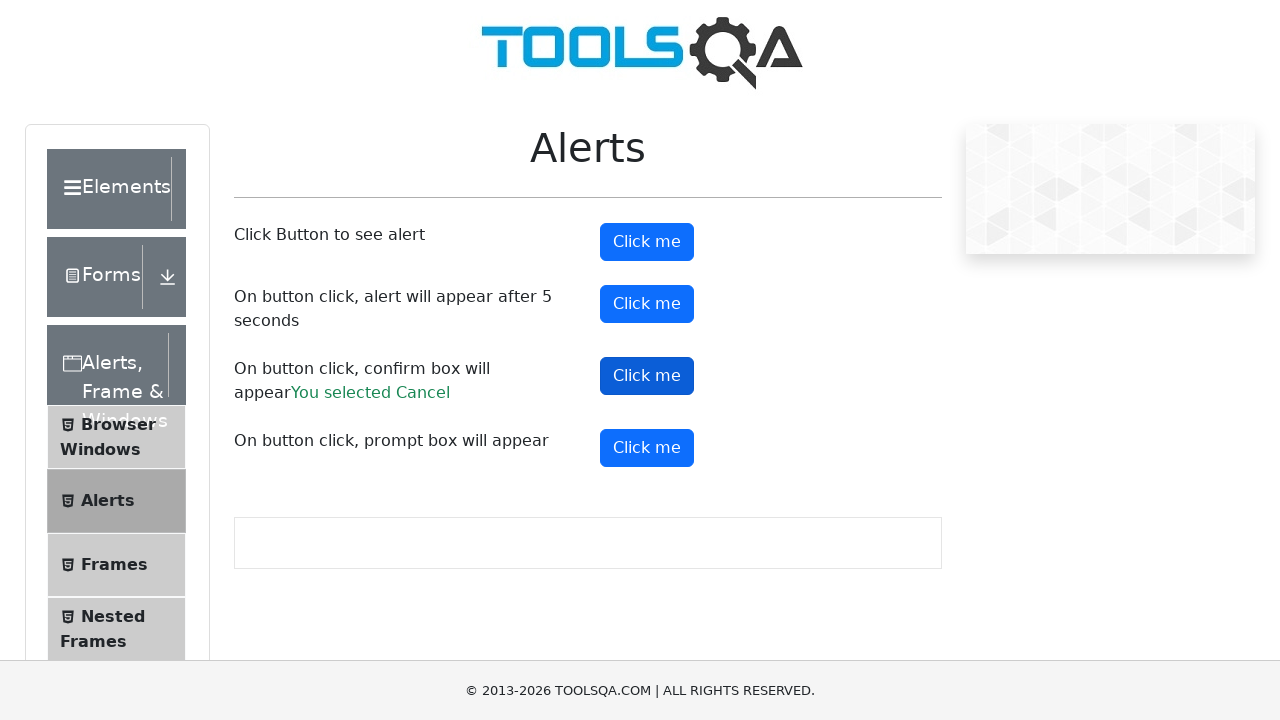

Waited for dialog interaction to complete
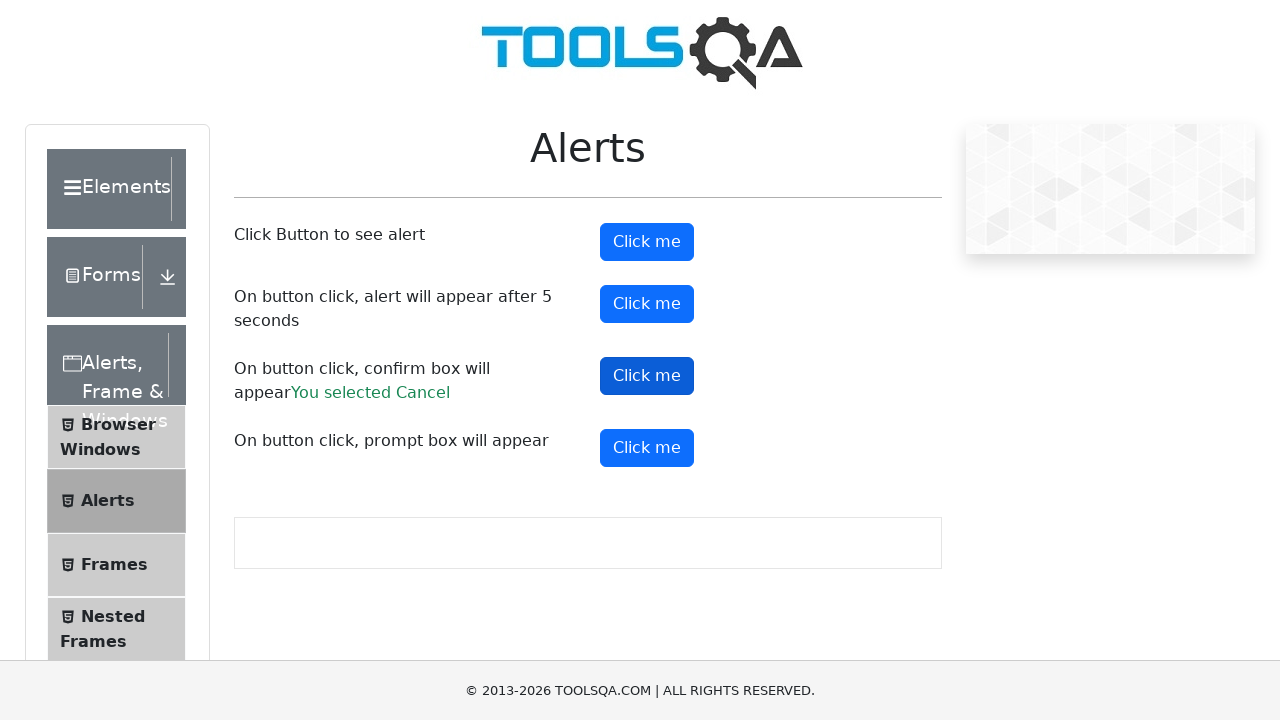

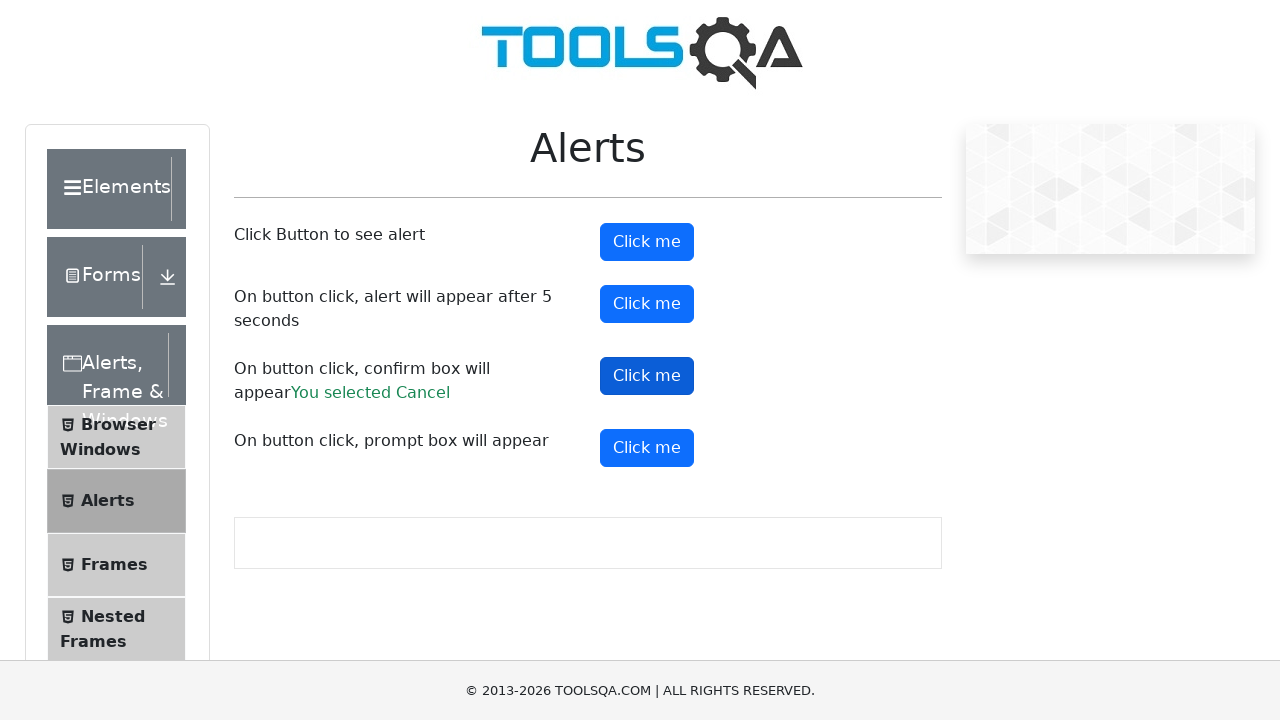